Tests window handling by clicking a link that opens a new window, switching to the new window to verify its content, and then switching back to the original window to verify it's still accessible.

Starting URL: https://the-internet.herokuapp.com/windows

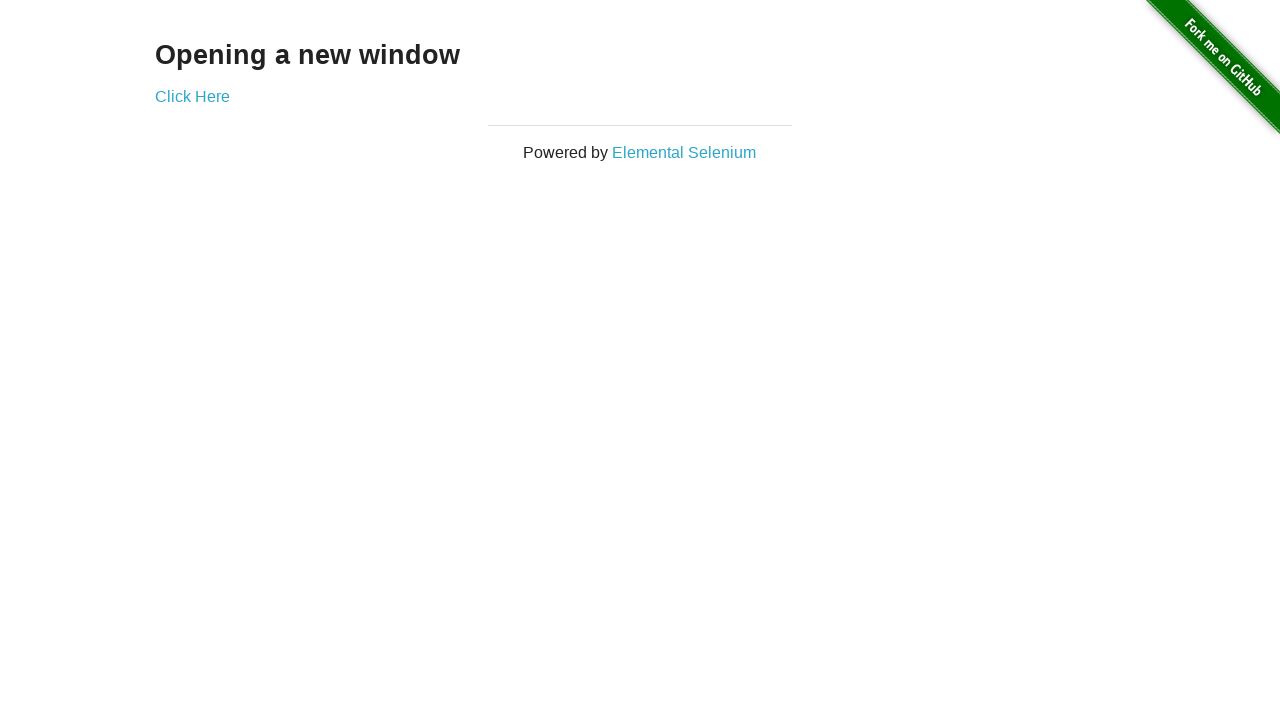

Waited for h3 heading to load
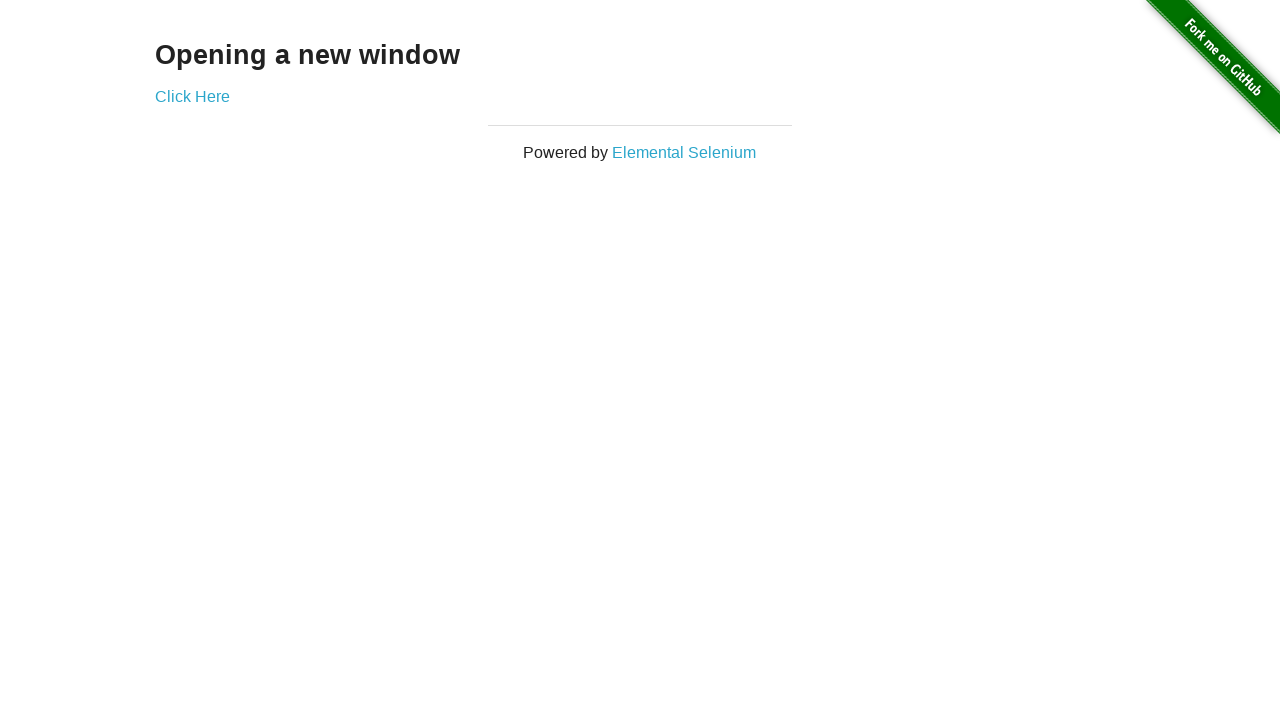

Verified page heading text is 'Opening a new window'
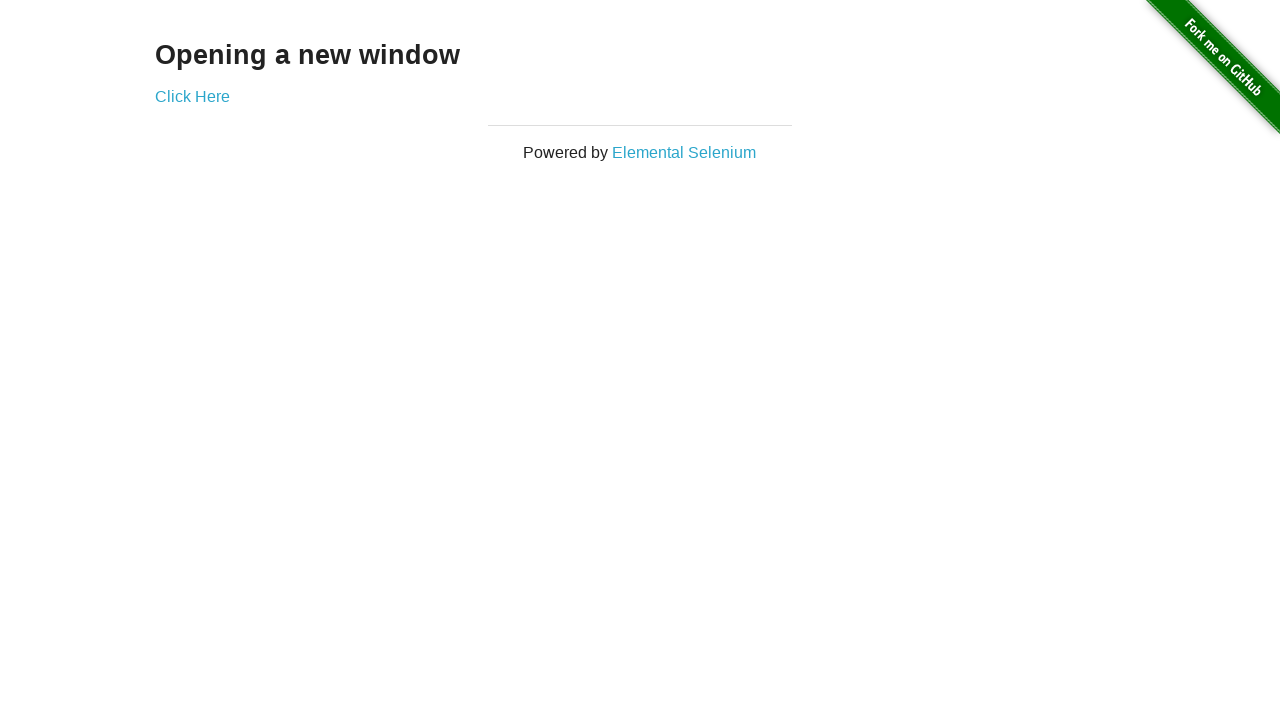

Verified original window title is 'The Internet'
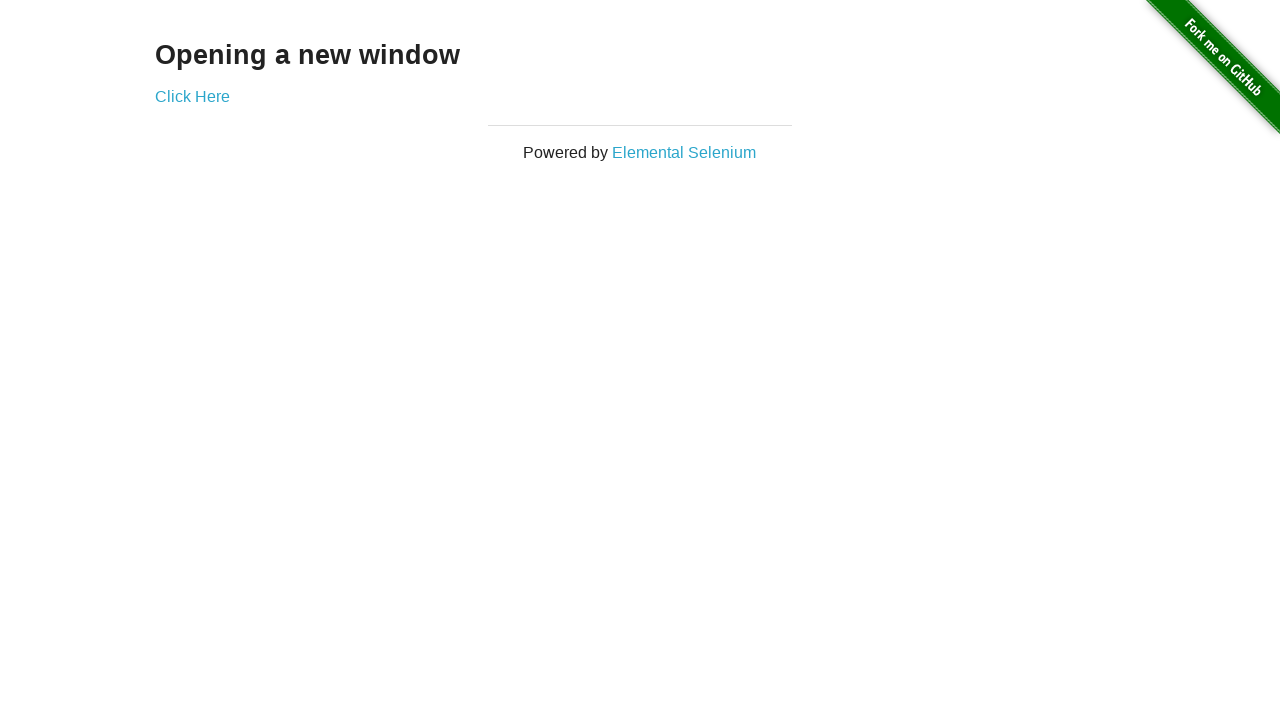

Clicked 'Click Here' link to open new window at (192, 96) on a:text('Click Here')
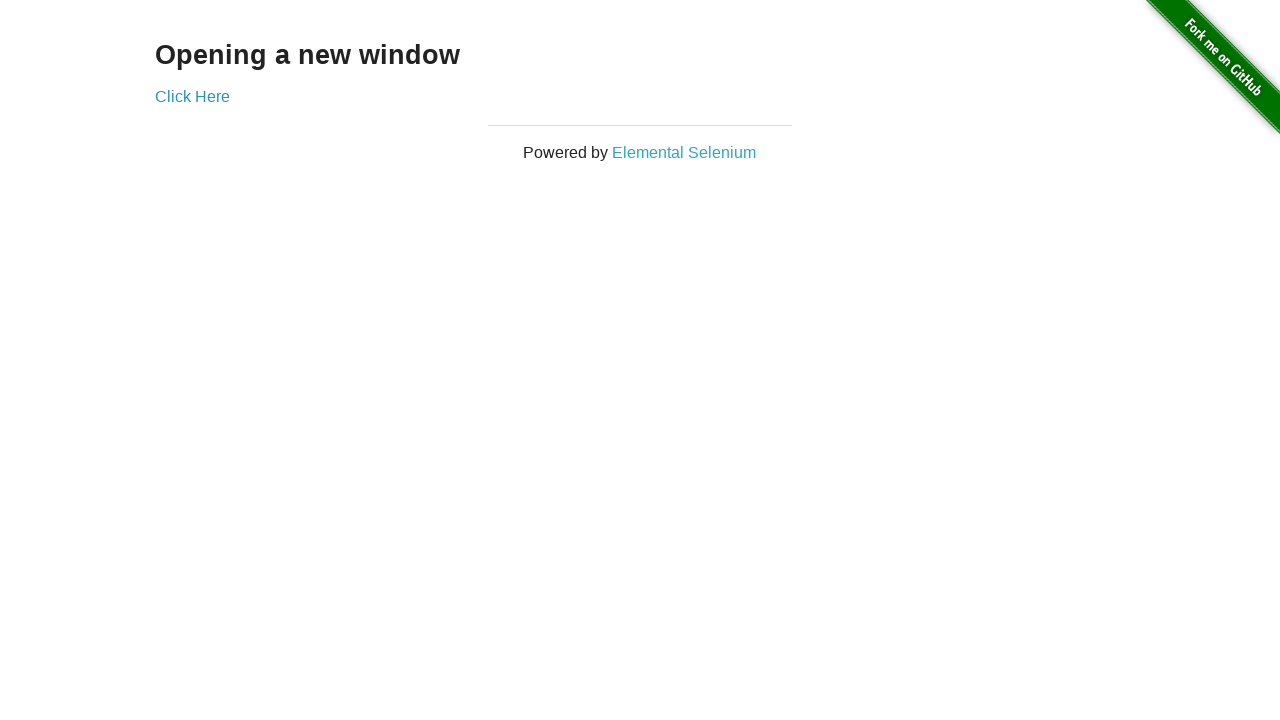

New window loaded and obtained reference
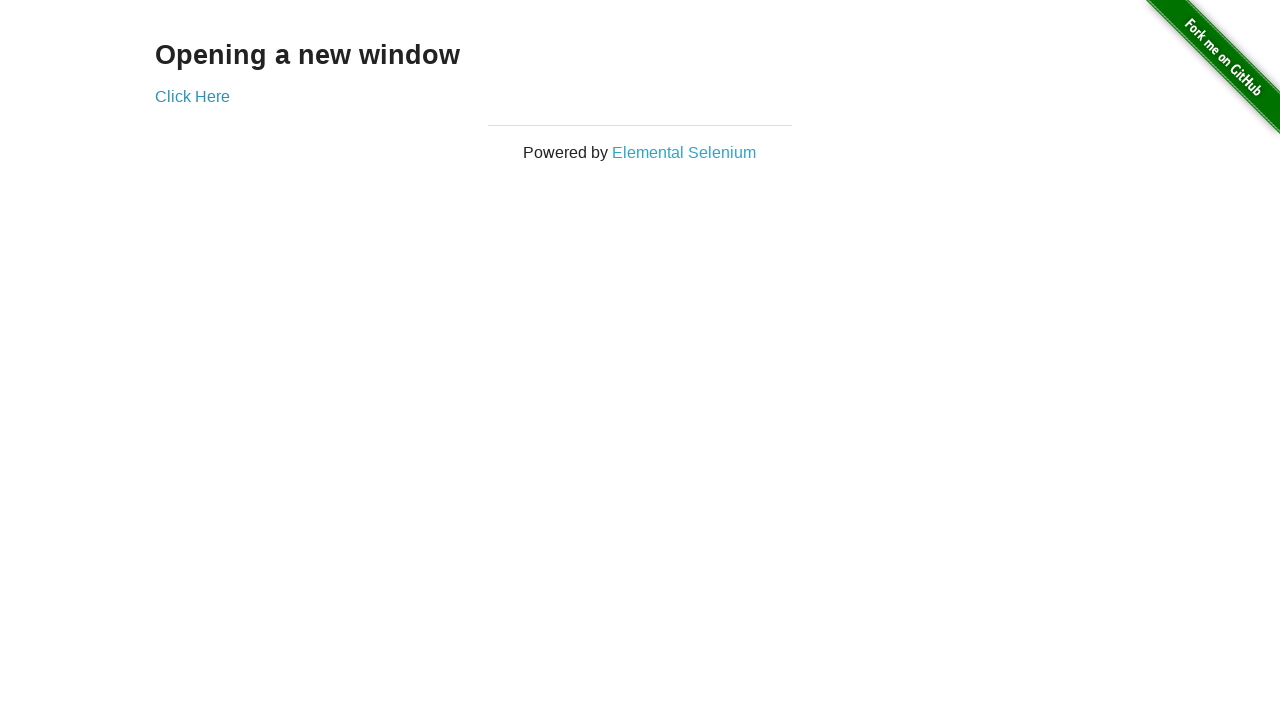

Verified new window title is 'New Window'
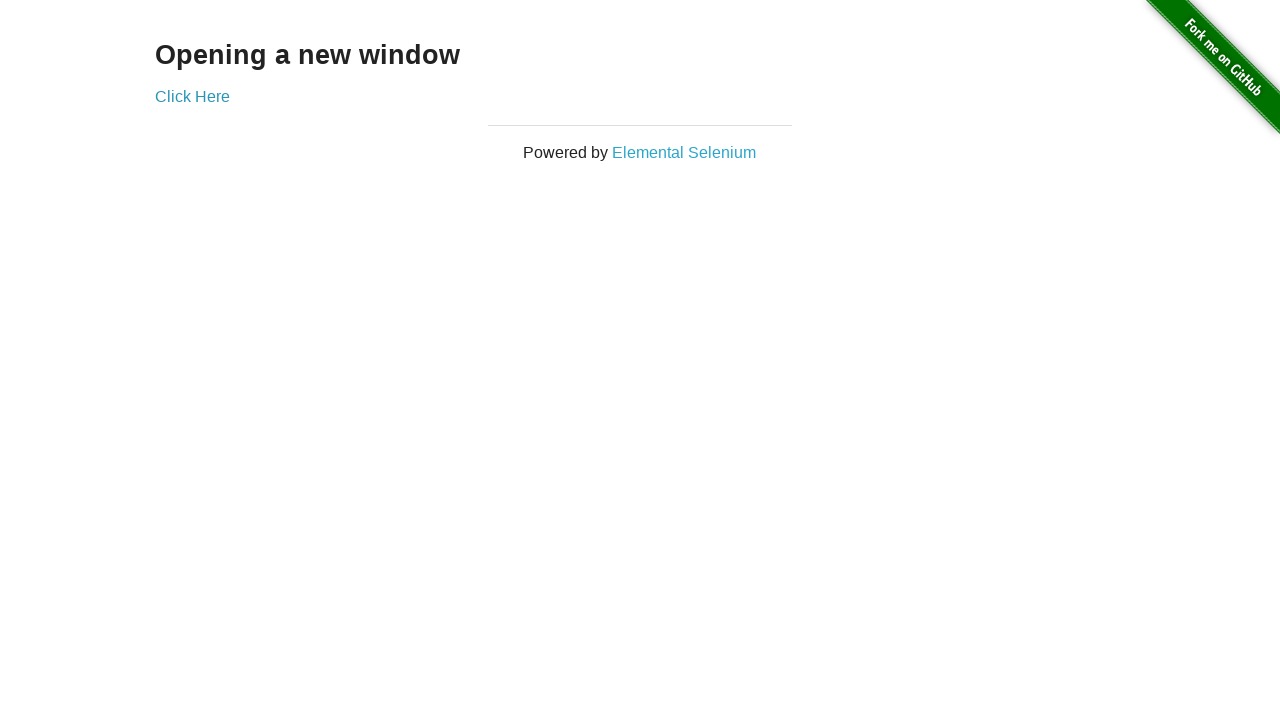

Verified new window heading text is 'New Window'
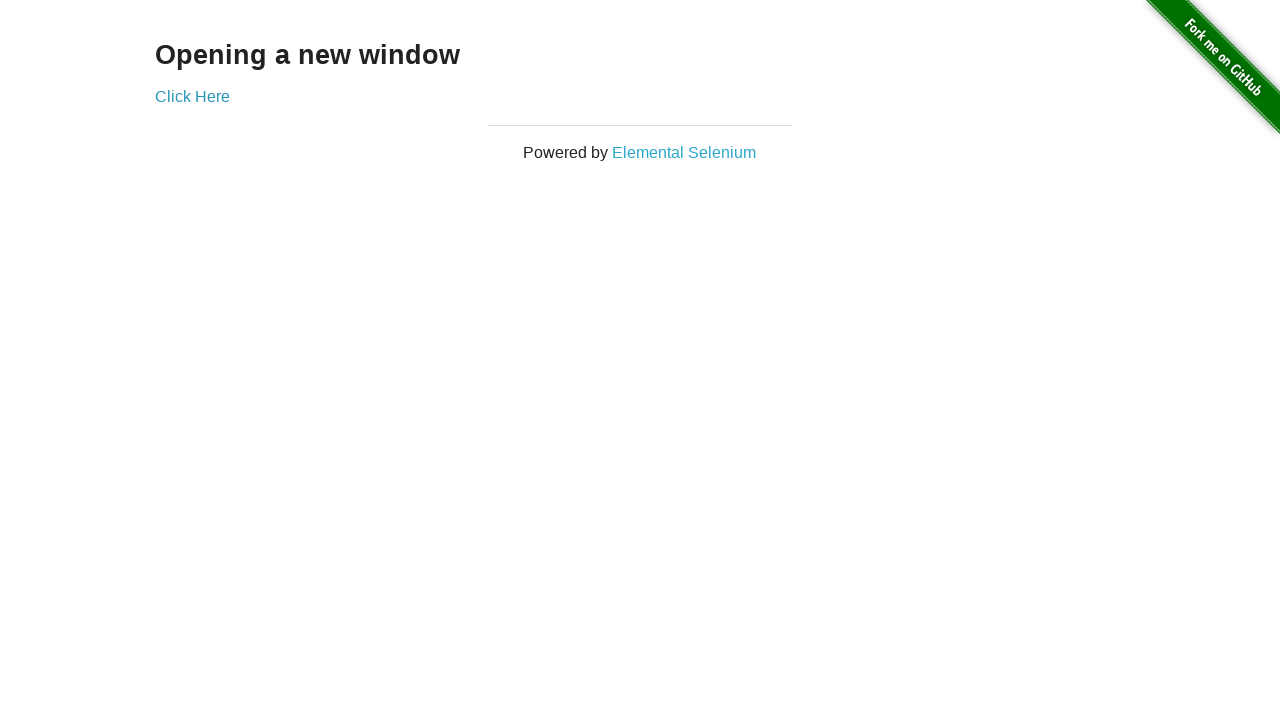

Switched back to original window
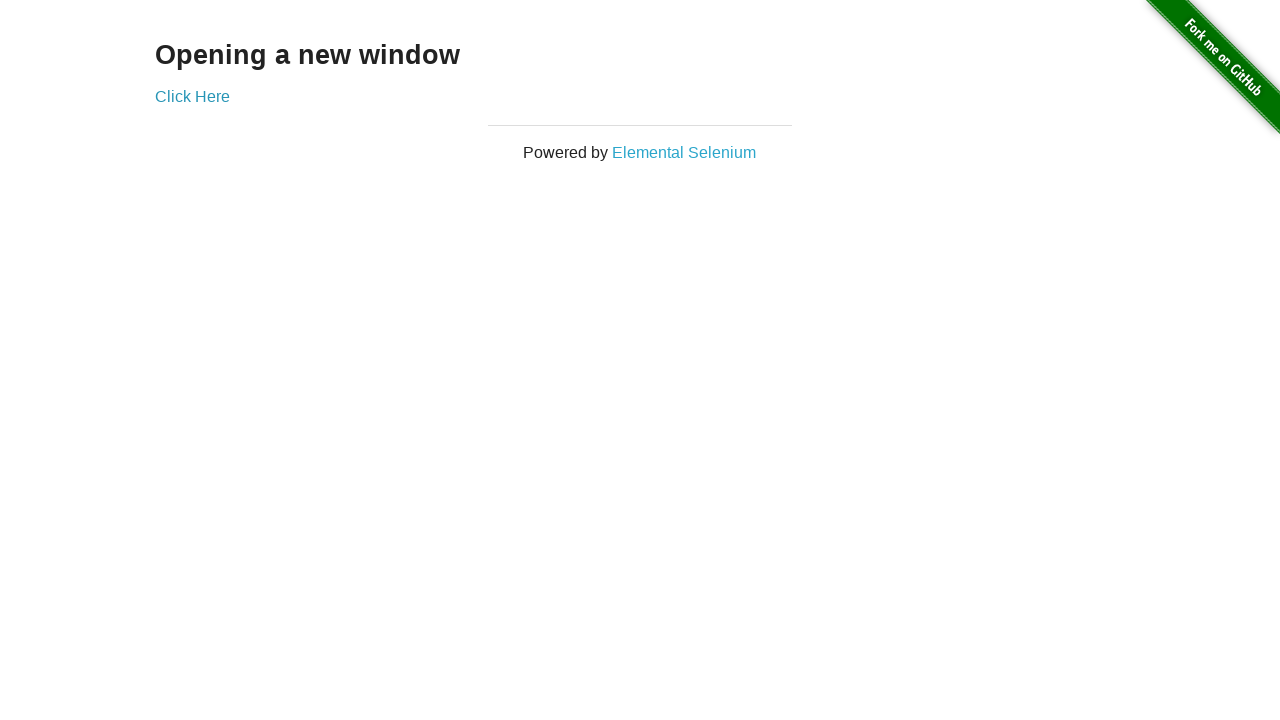

Verified original window title is still 'The Internet'
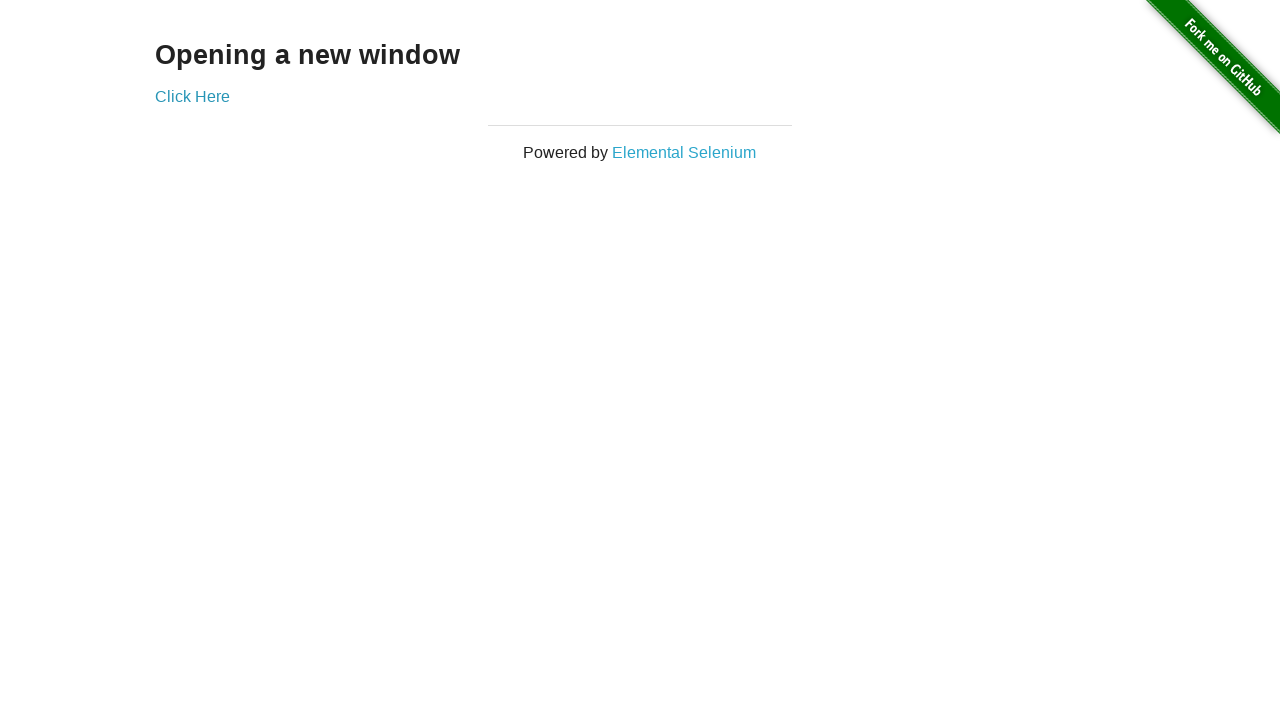

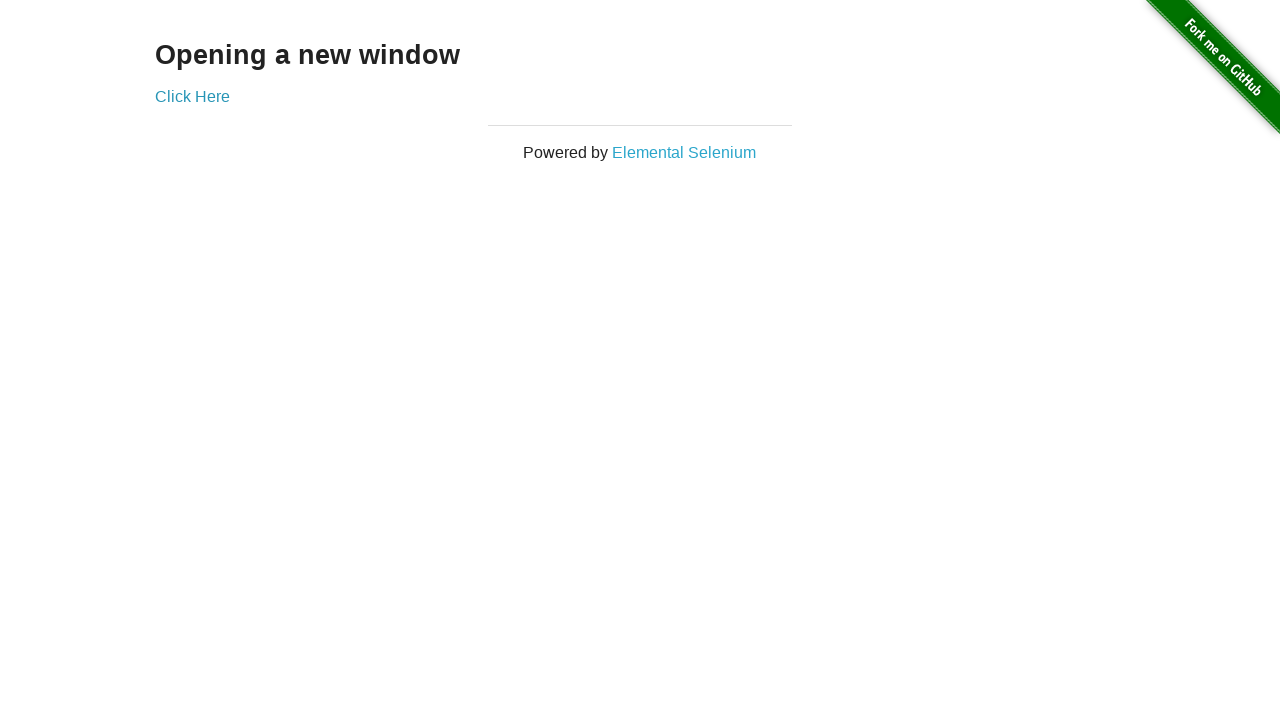